Tests relative CSS selectors by clicking a checkbox that is positioned to the left of specific text

Starting URL: https://selectorshub.com/xpath-practice-page/

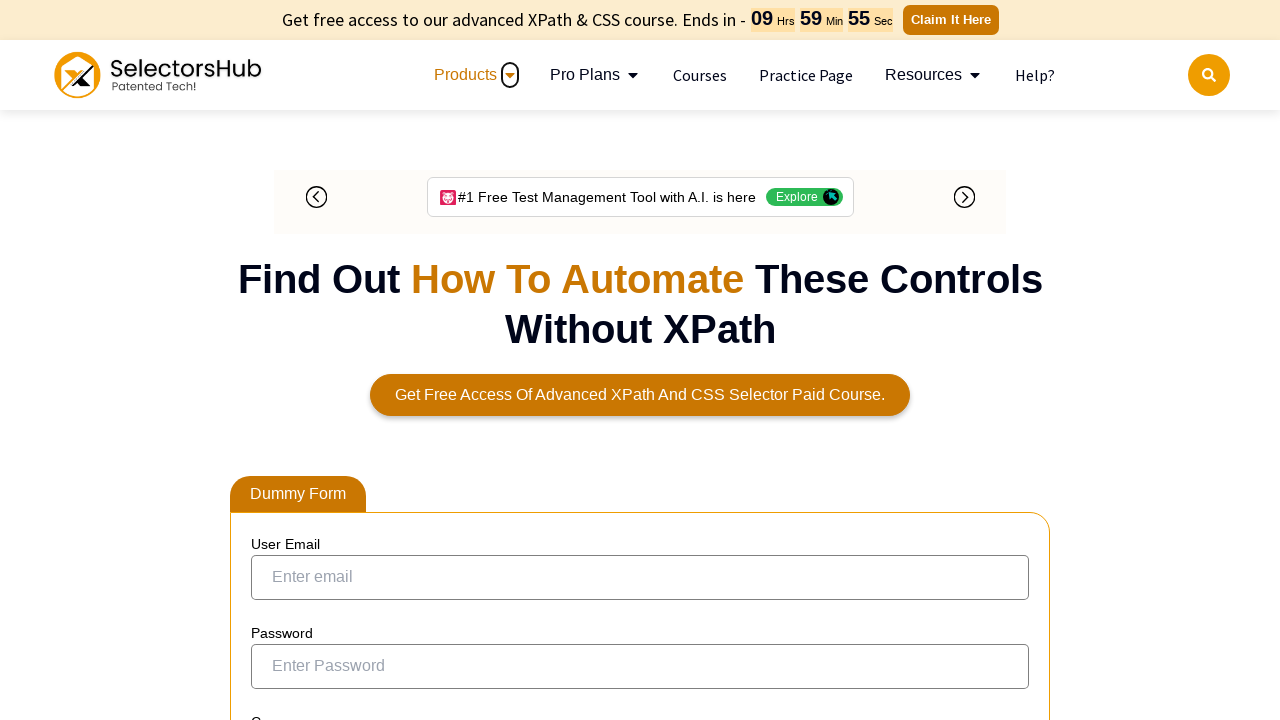

Navigated to XPath practice page
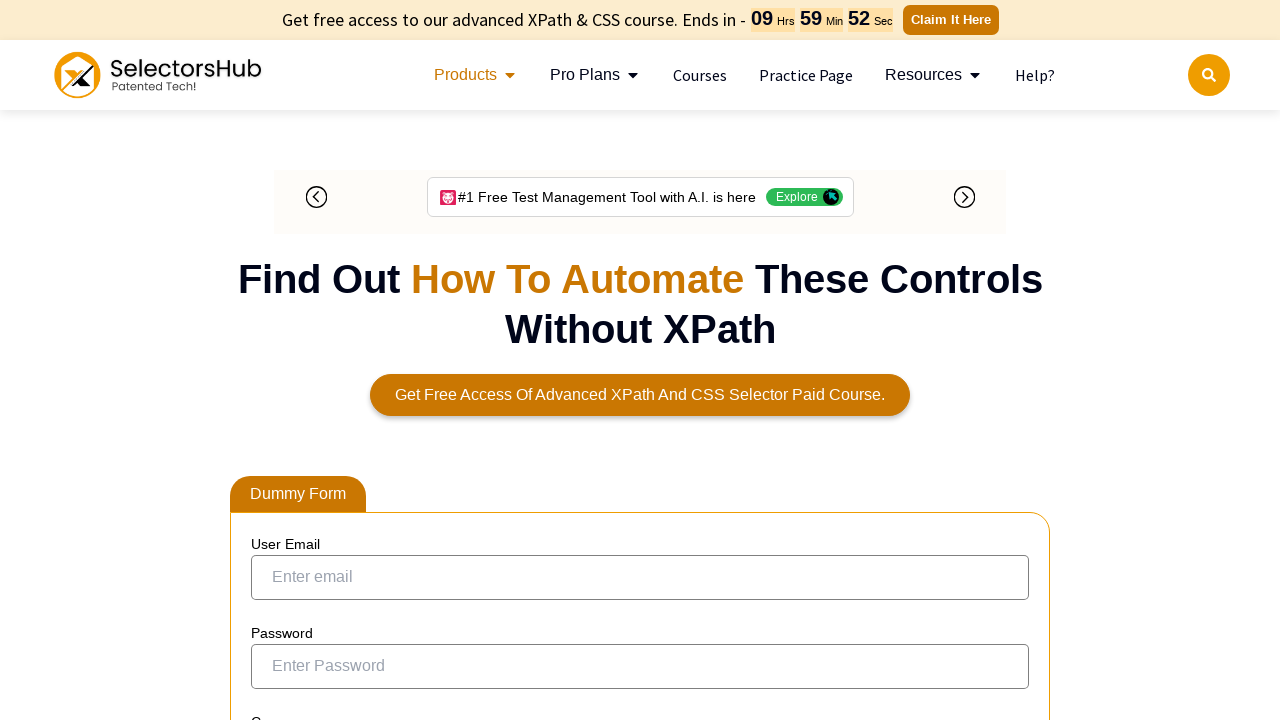

Clicked the first checkbox positioned to the left of 'Joe.Root' text at (274, 353) on input[type='checkbox']:left-of(:text('Joe.Root')) >> nth=0
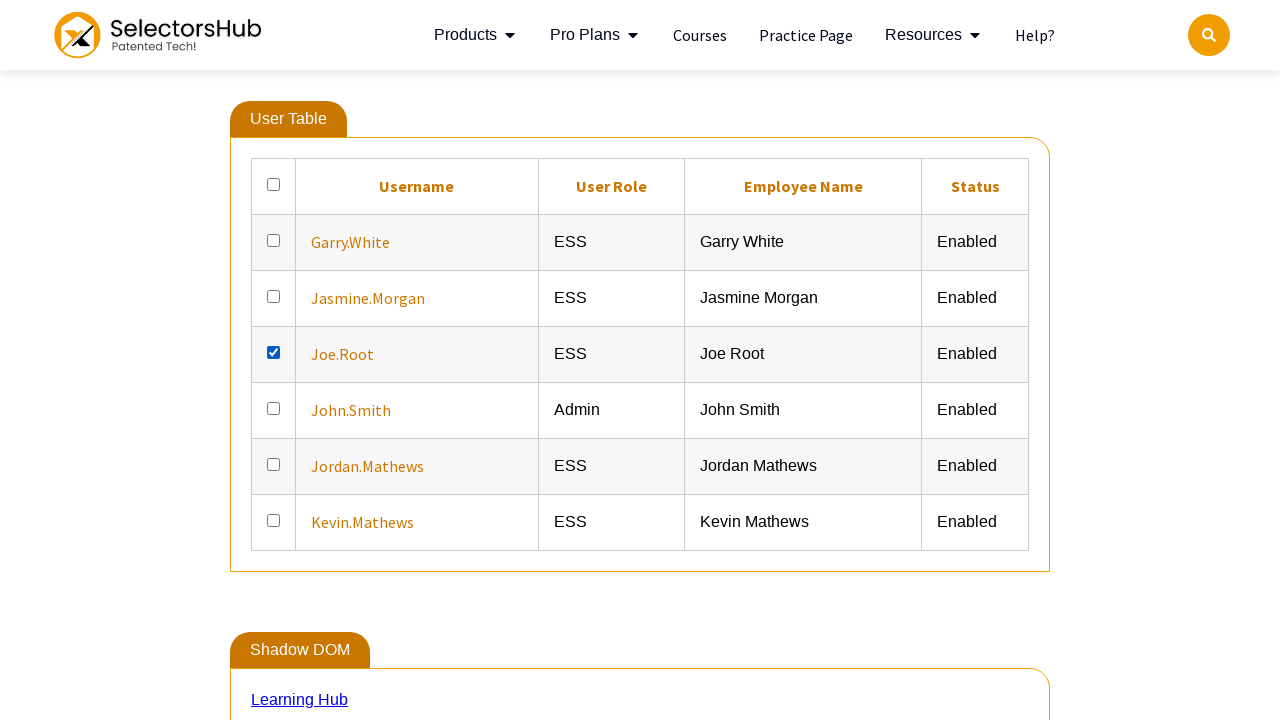

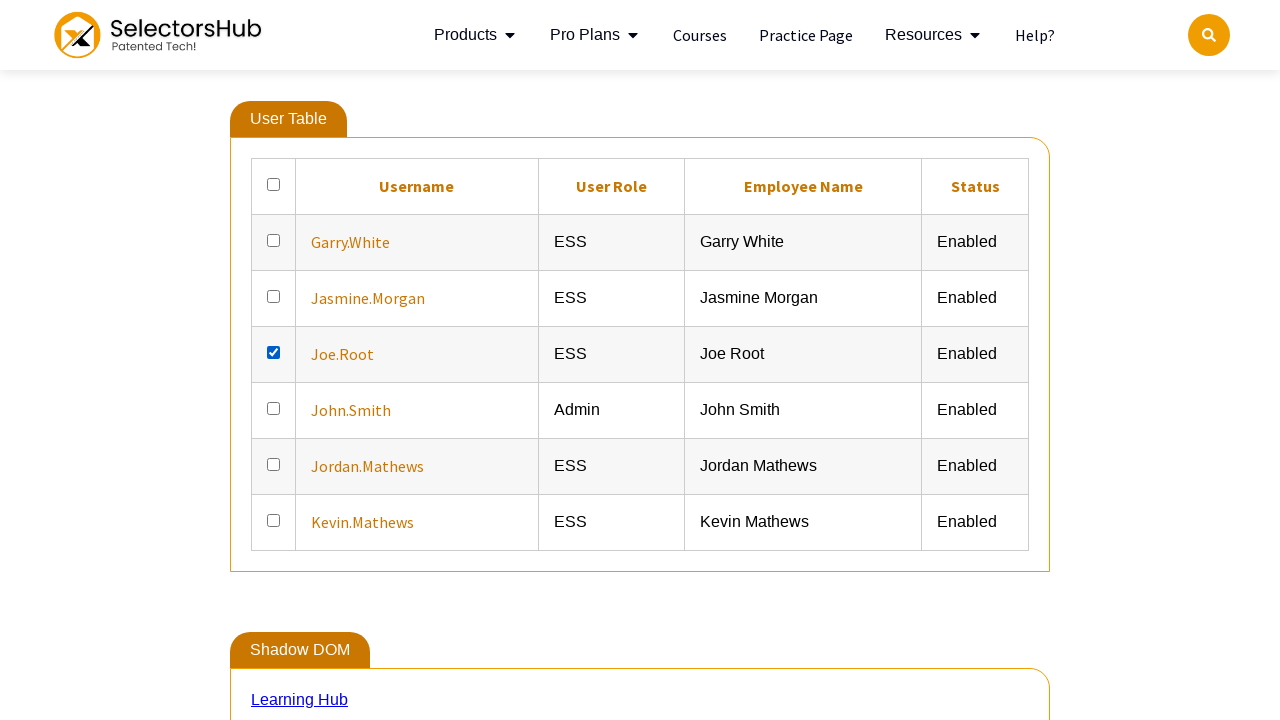